Reads a hidden attribute value, calculates a formula, fills in the answer with checkboxes, and submits.

Starting URL: http://suninjuly.github.io/get_attribute.html

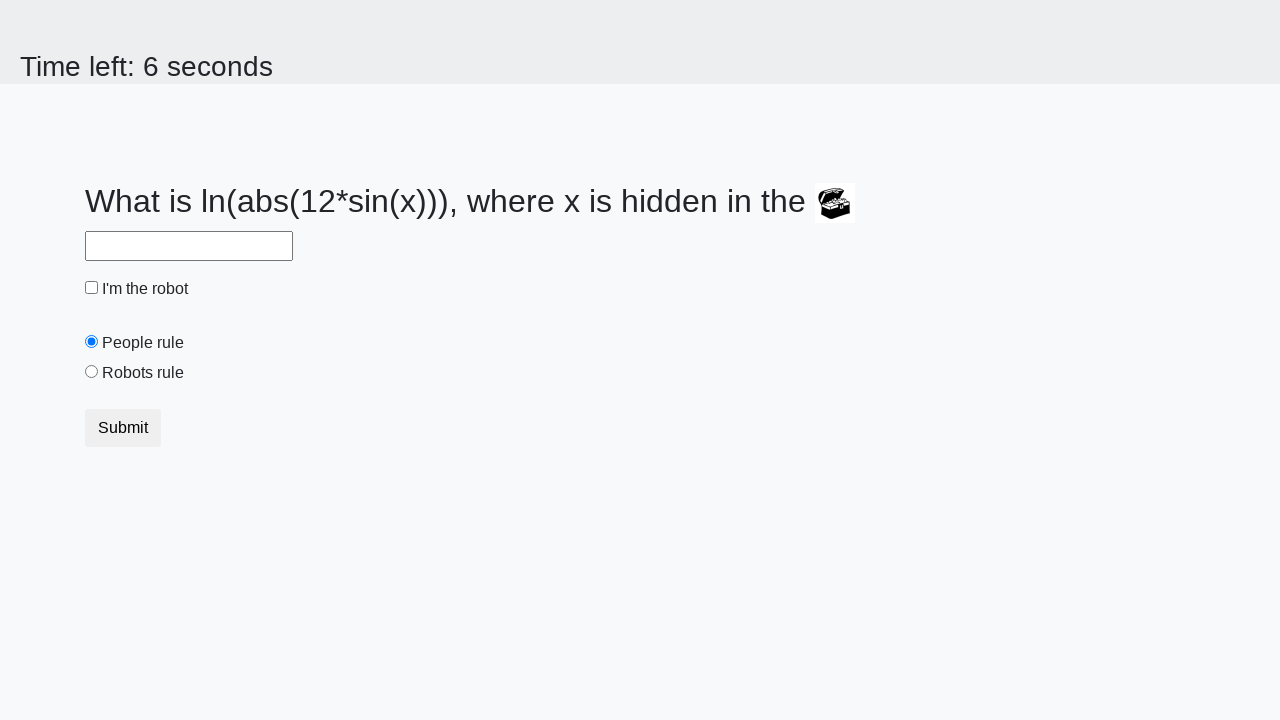

Retrieved hidden 'valuex' attribute from treasure element
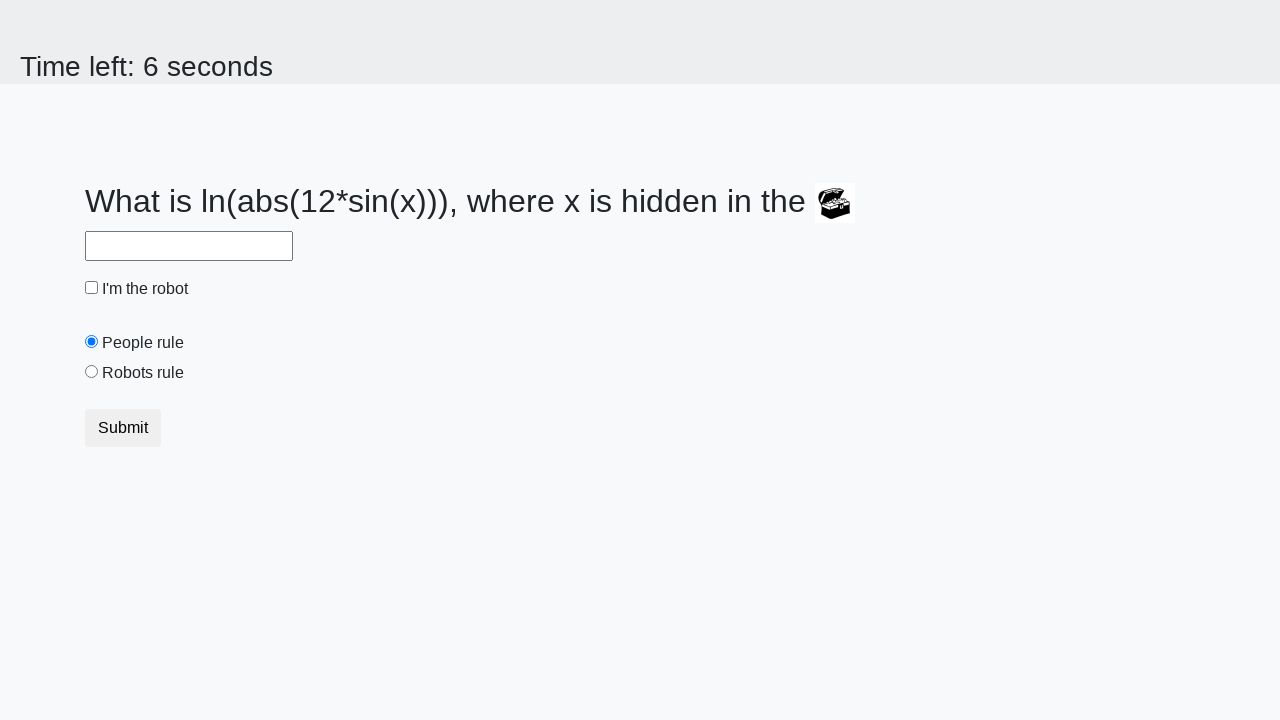

Calculated formula result: log(abs(12 * sin(x)))
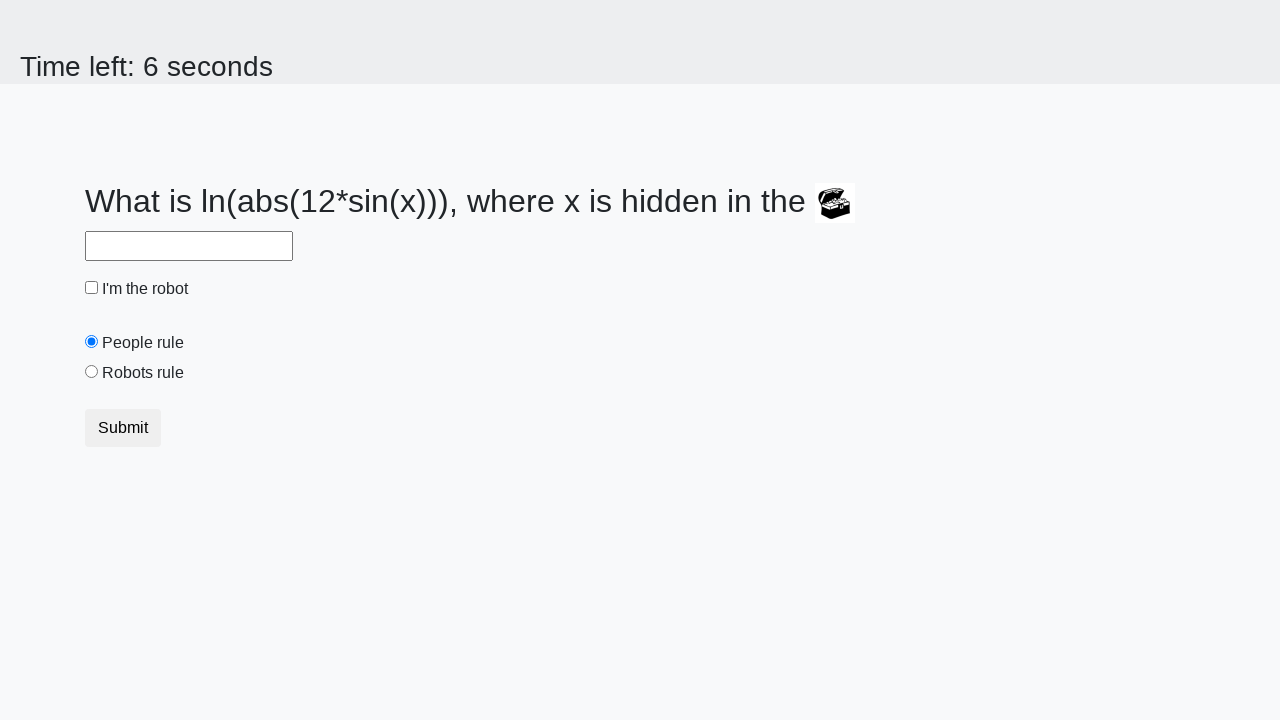

Filled answer field with calculated value on #answer
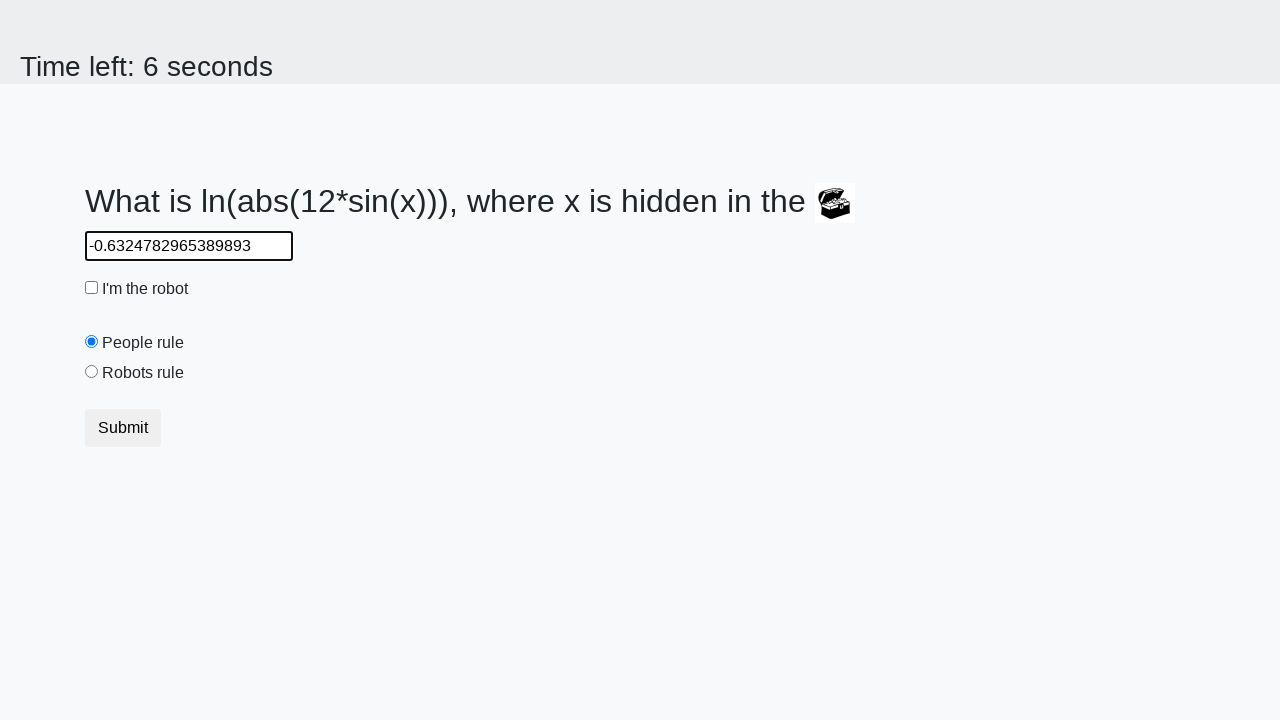

Clicked robot checkbox at (92, 288) on #robotCheckbox
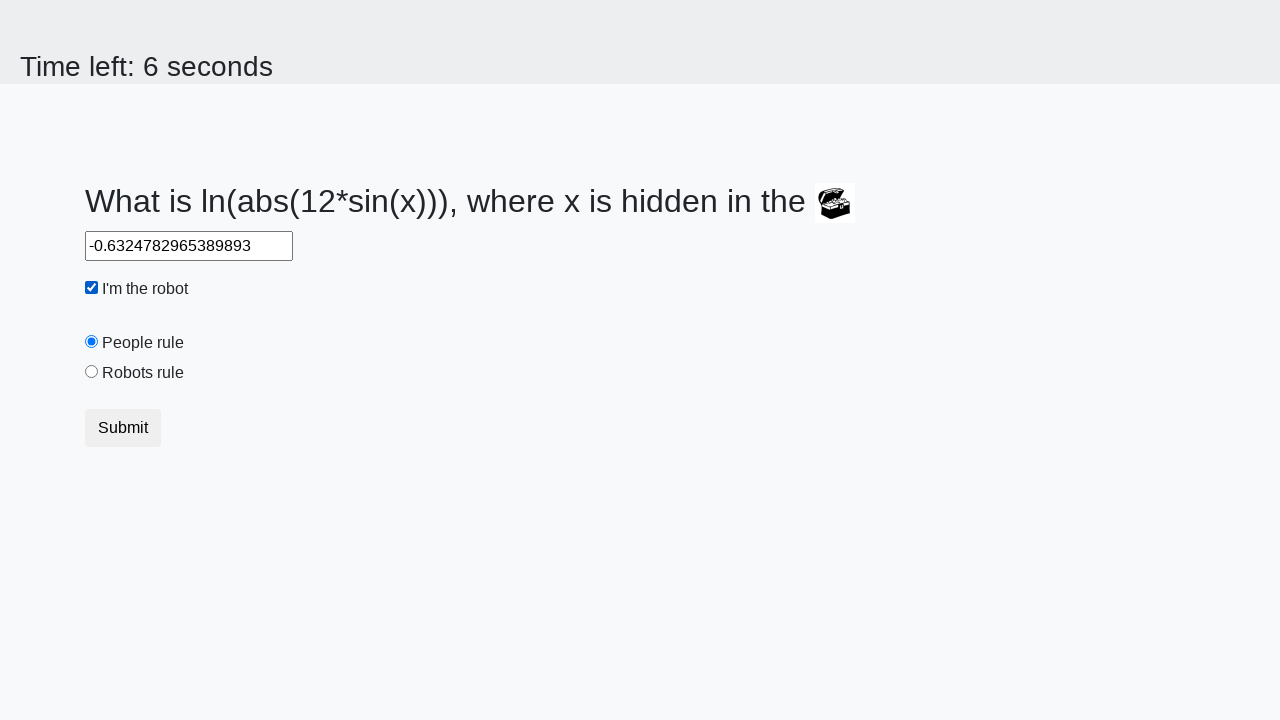

Clicked 'robots rule' radio button at (92, 372) on #robotsRule
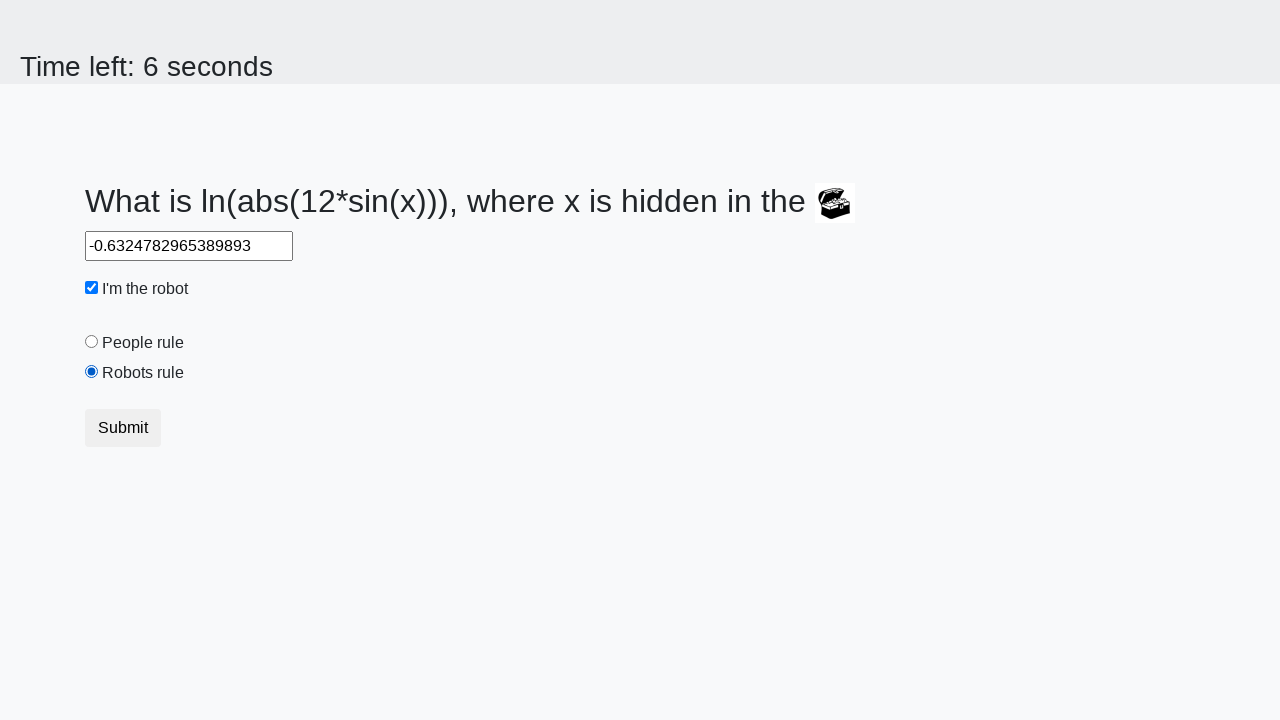

Clicked submit button to submit form at (123, 428) on .btn.btn-default
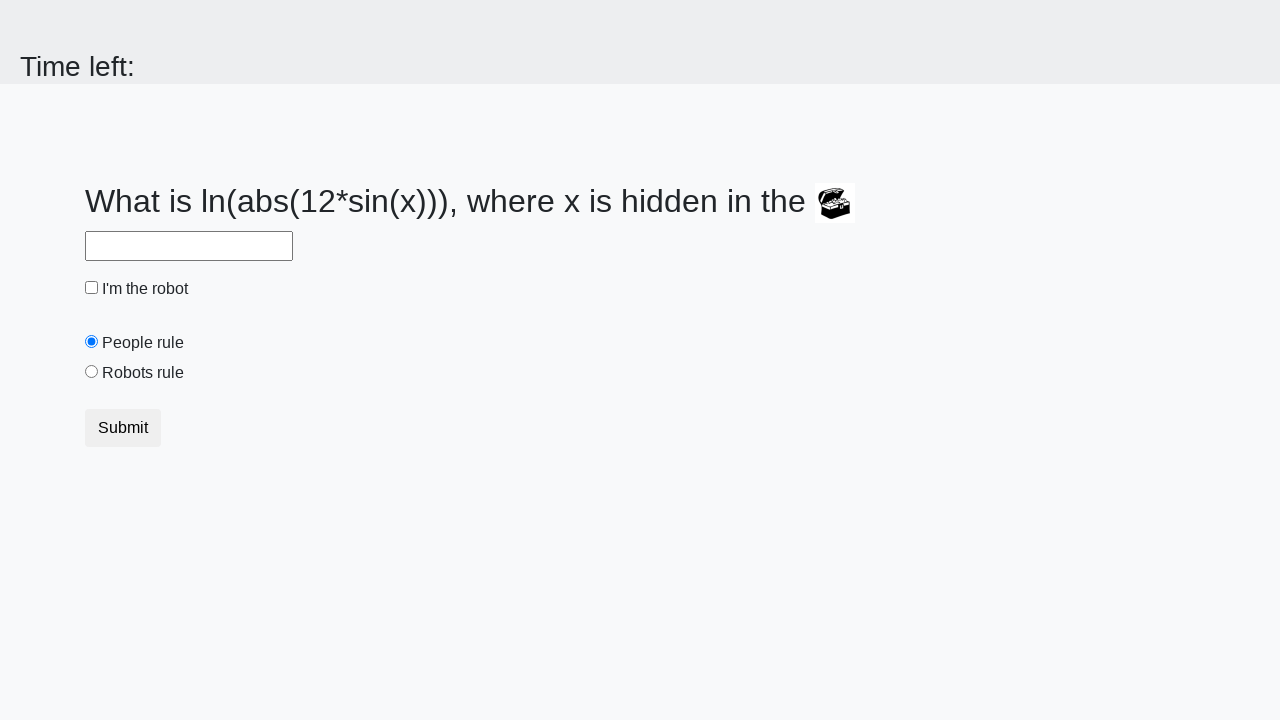

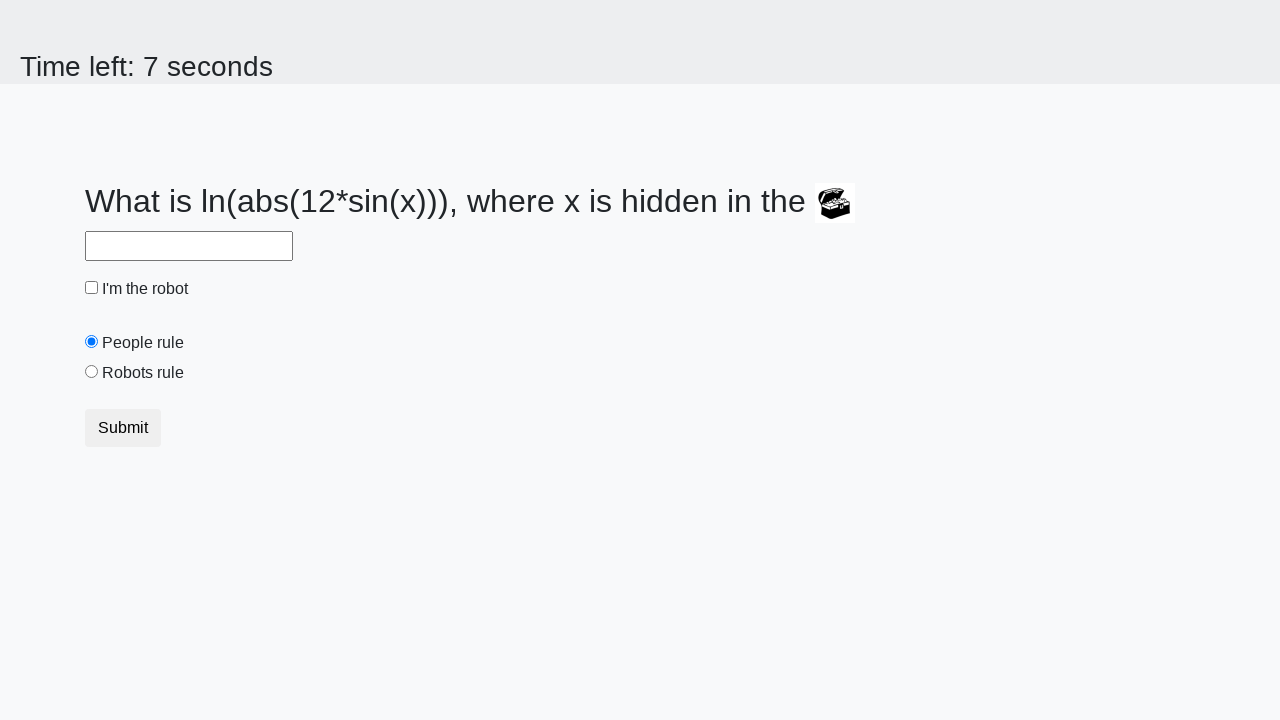